Tests CSS selector locator strategies by clicking the offers link multiple times using different CSS selector syntaxes and navigating back after each click

Starting URL: https://bstackdemo.com/

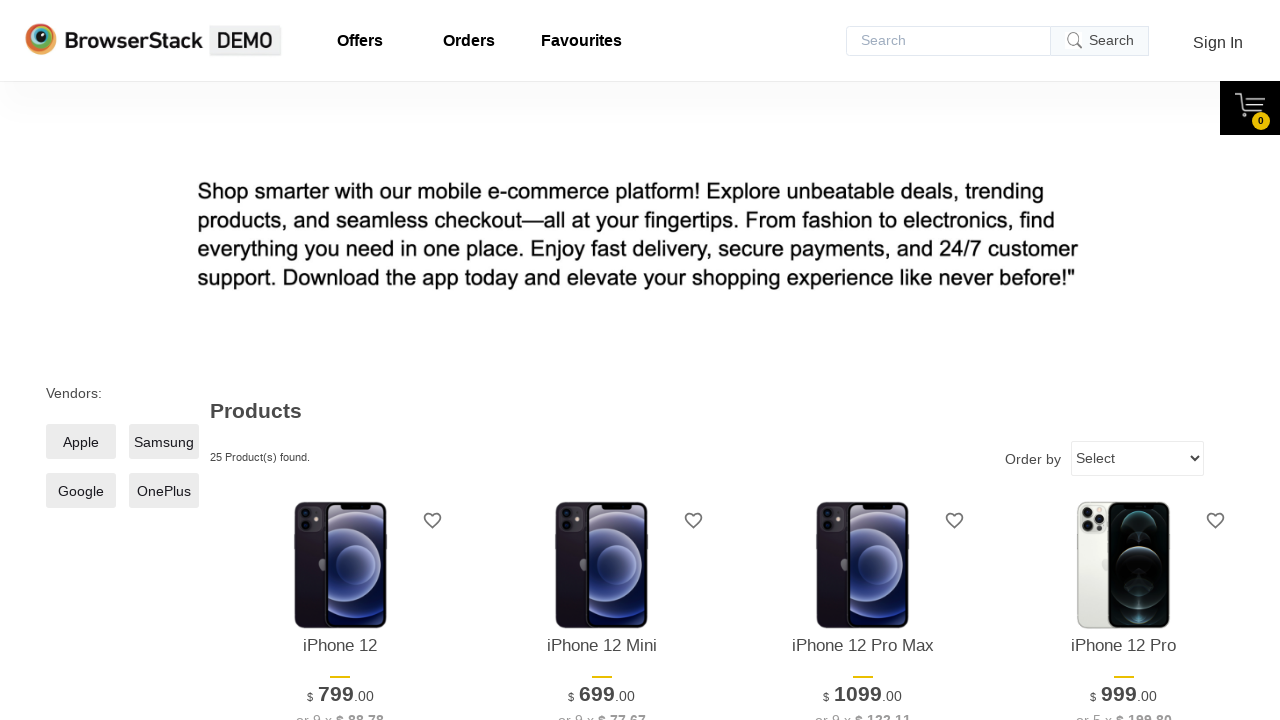

Clicked offers link using attribute selector a[id='offers'] at (360, 41) on a[id='offers']
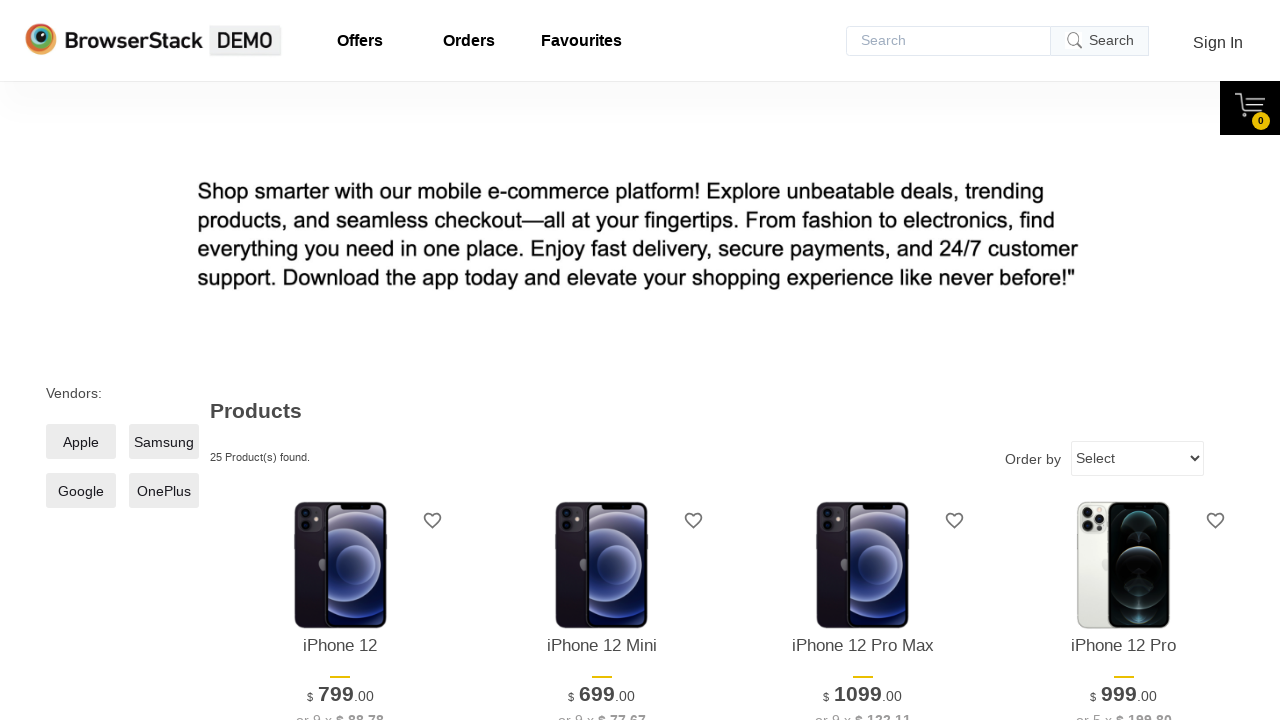

Navigated back to previous page
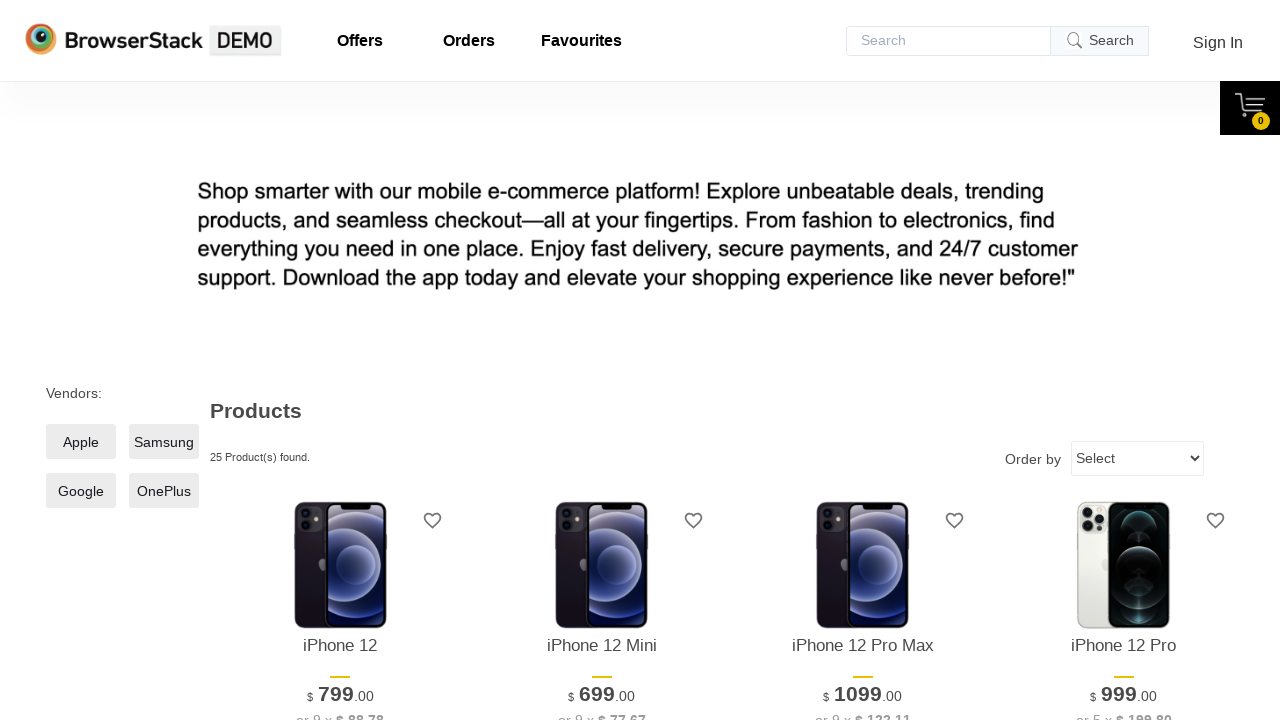

Clicked offers link using id shorthand with tag a#offers at (360, 41) on a#offers
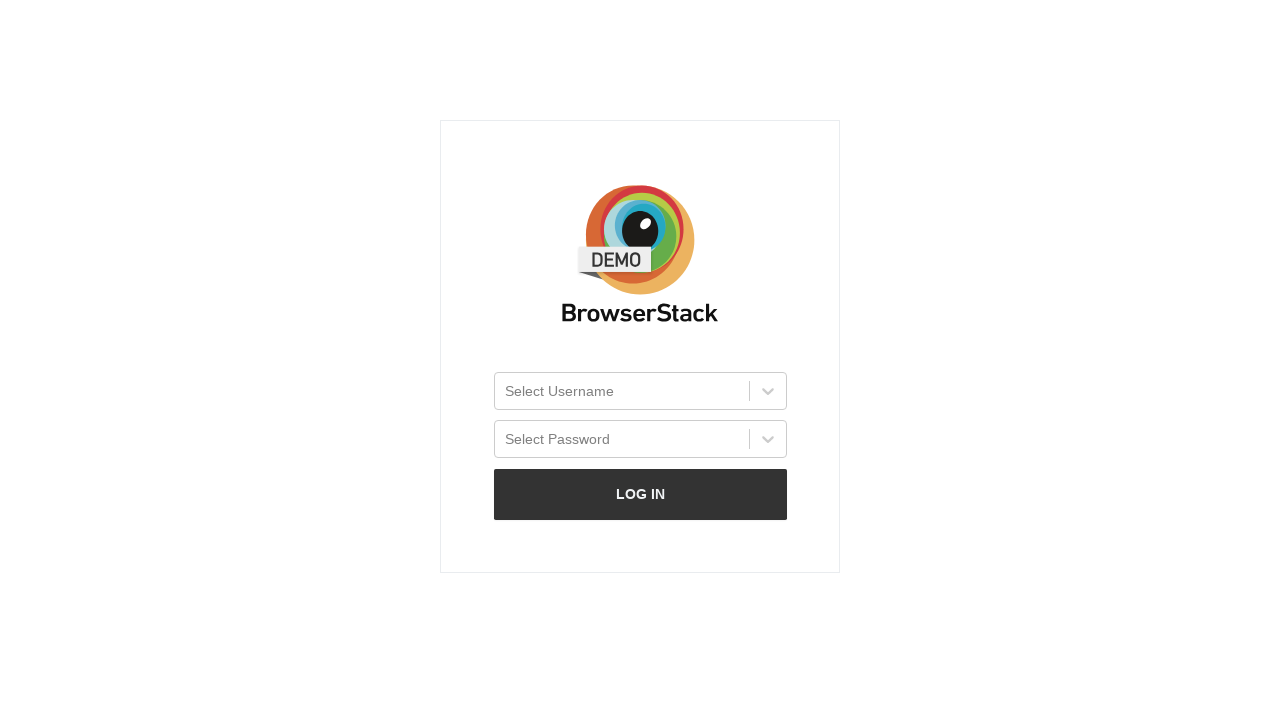

Navigated back to previous page
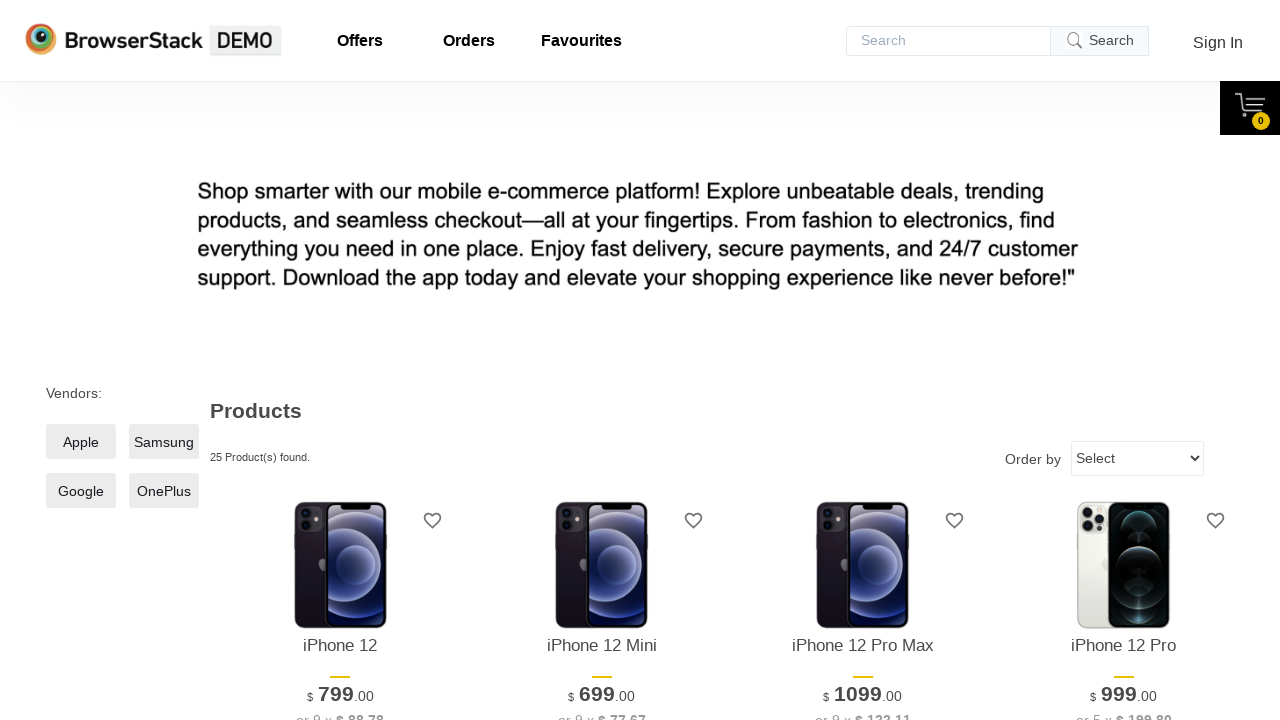

Clicked offers link using id shorthand only #offers at (360, 41) on #offers
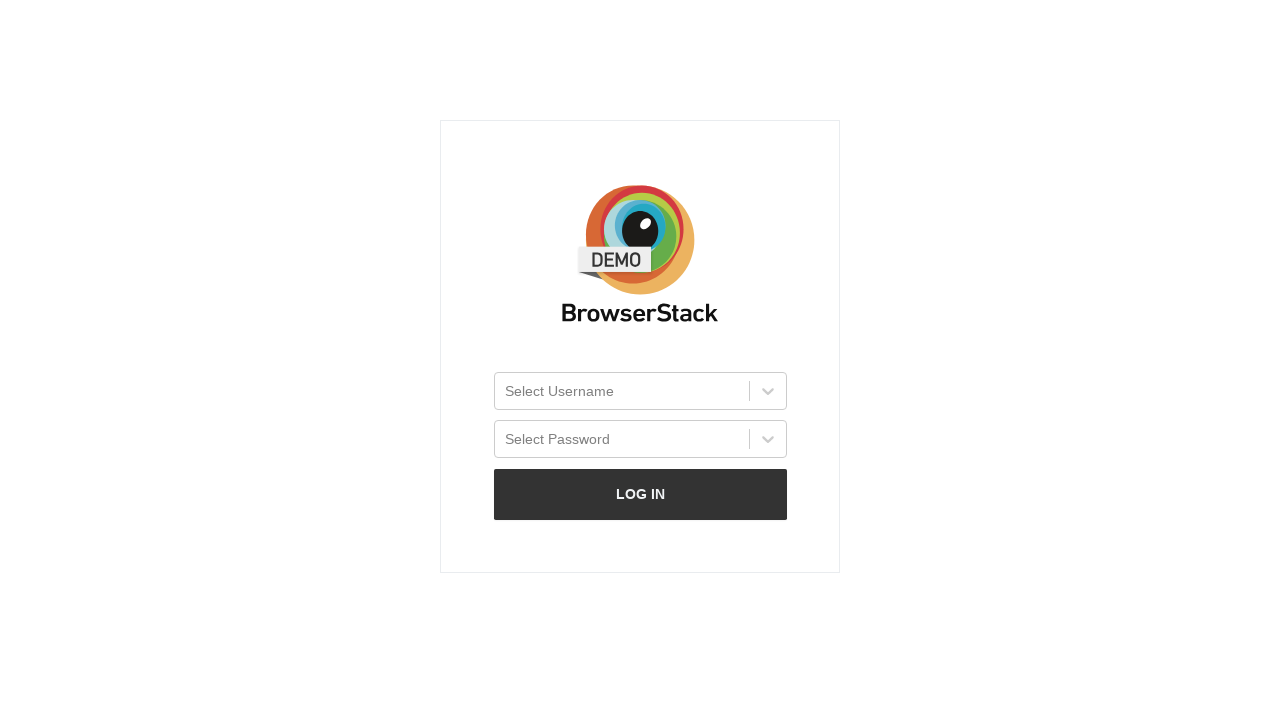

Navigated back to previous page
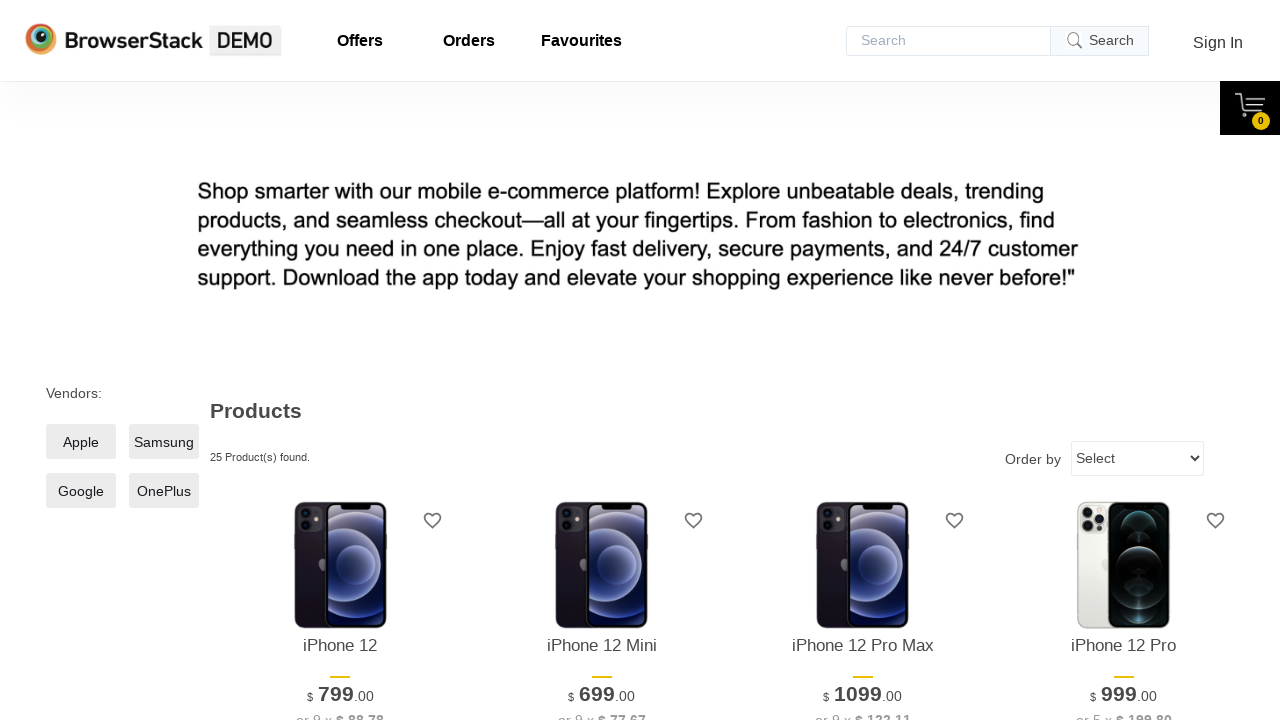

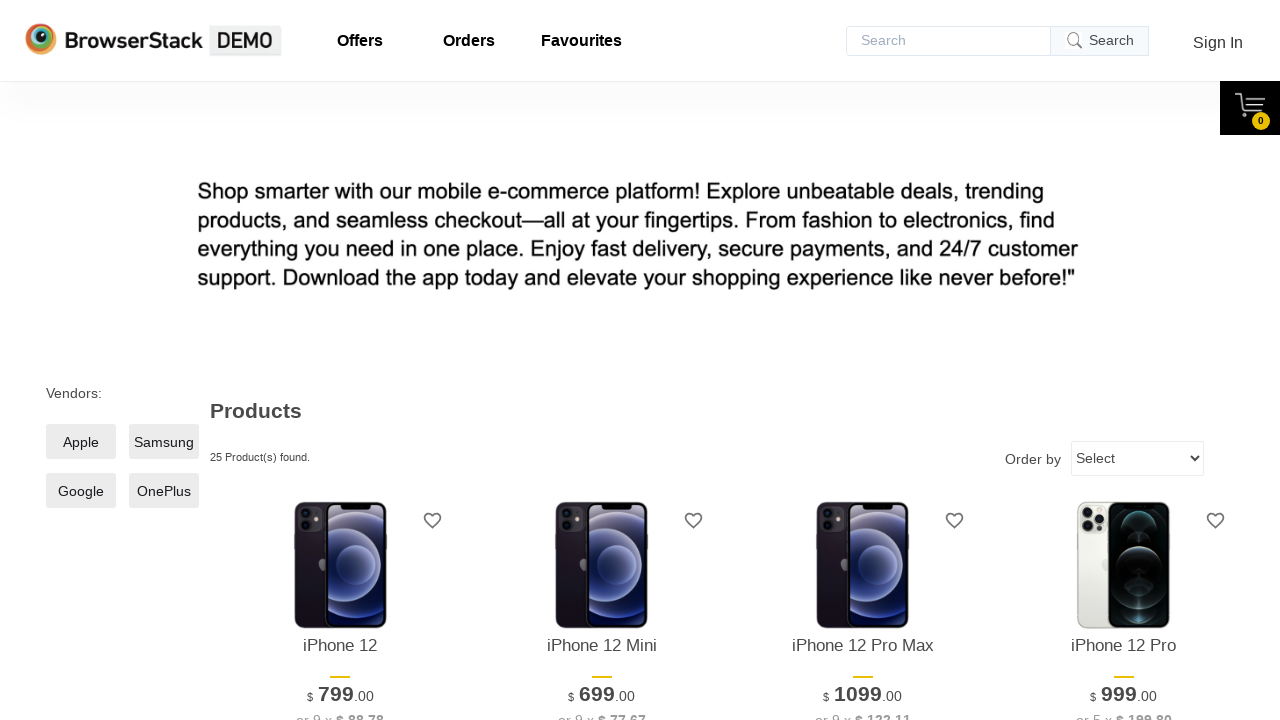